Tests browser navigation commands by navigating between two websites, using back/forward navigation, and refreshing the page to verify navigation functionality works correctly.

Starting URL: https://opensource-demo.orangehrmlive.com/web/index.php/auth/login

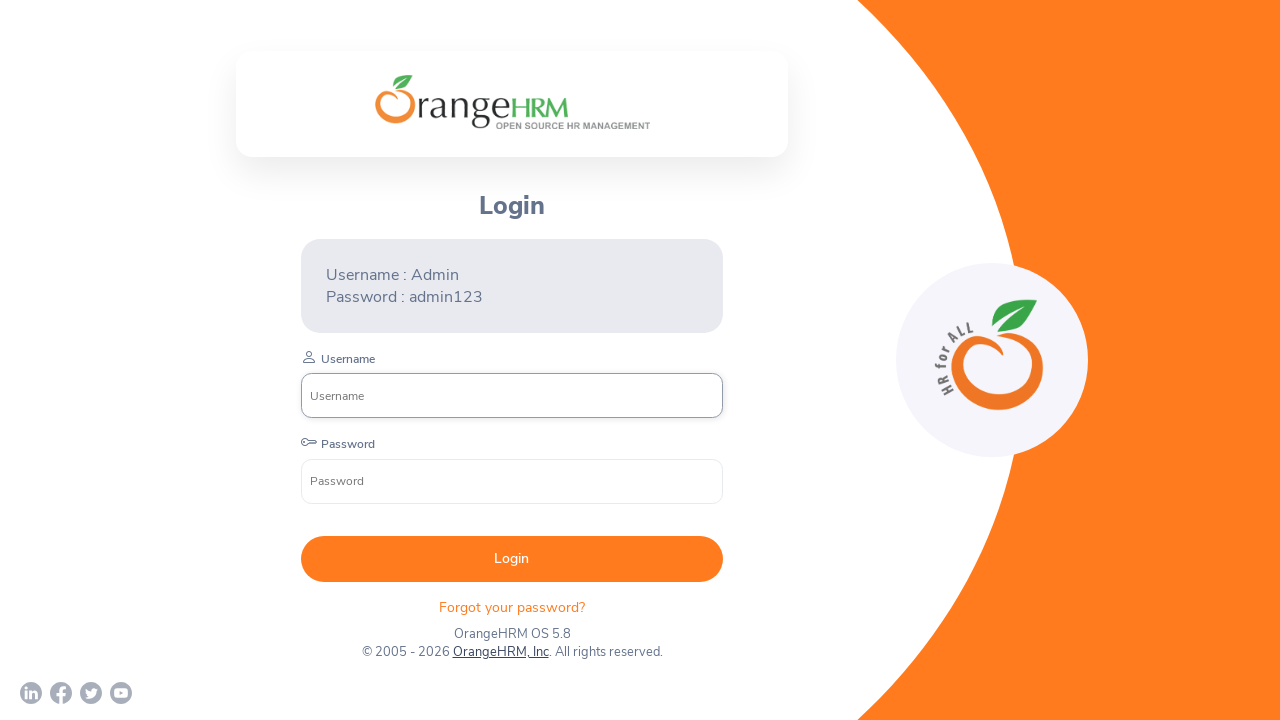

Navigated to demo.nopcommerce.com
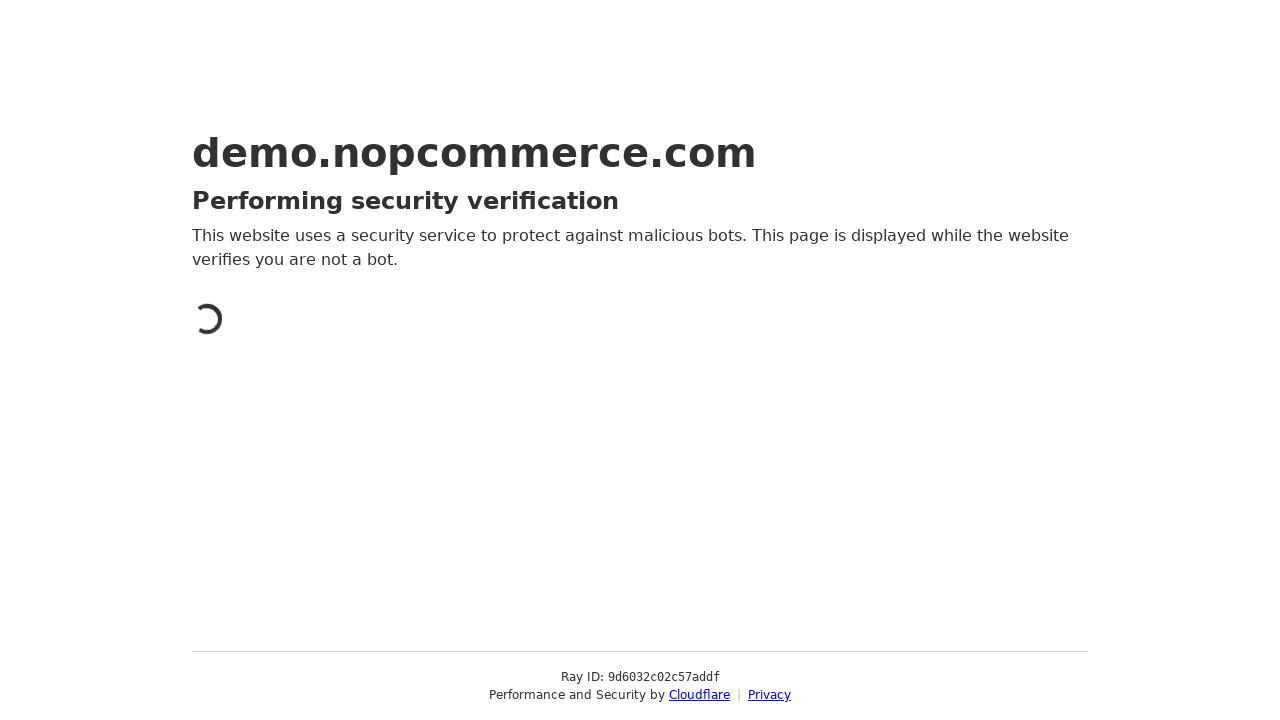

Verified current URL: https://demo.nopcommerce.com/
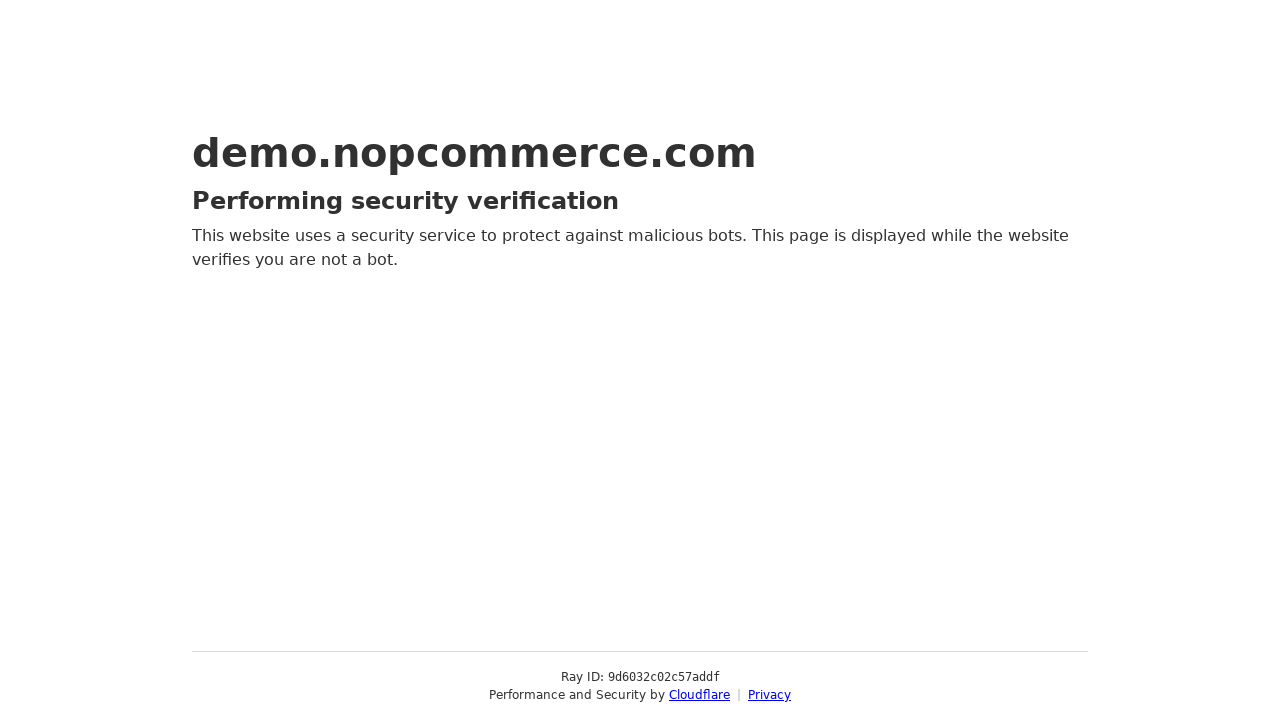

Navigated back to Orange HRM login page
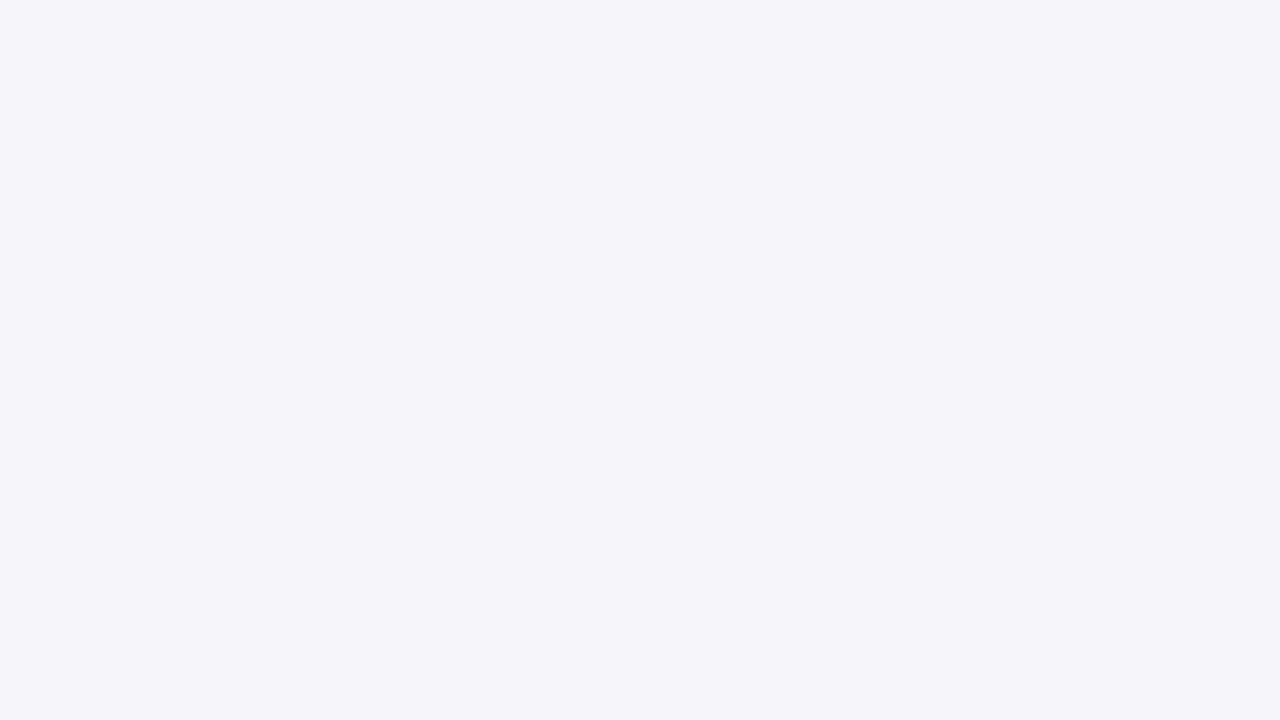

Navigated forward to demo.nopcommerce.com
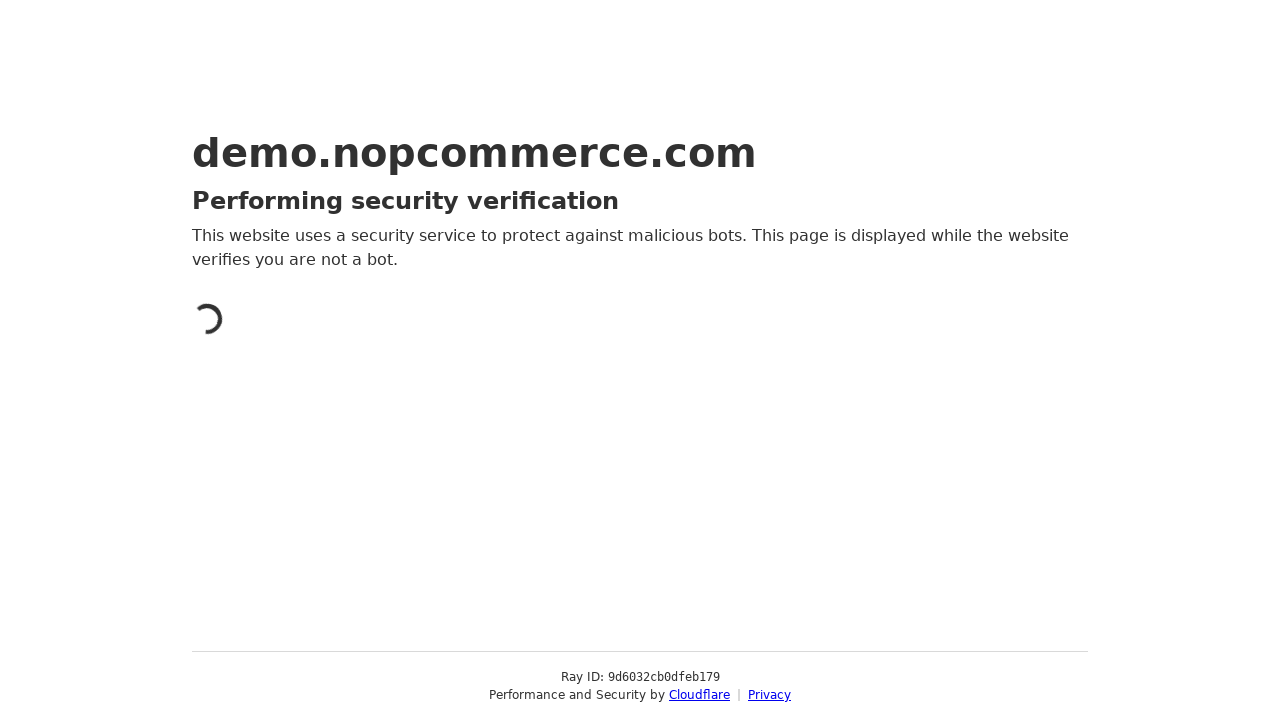

Refreshed the current page
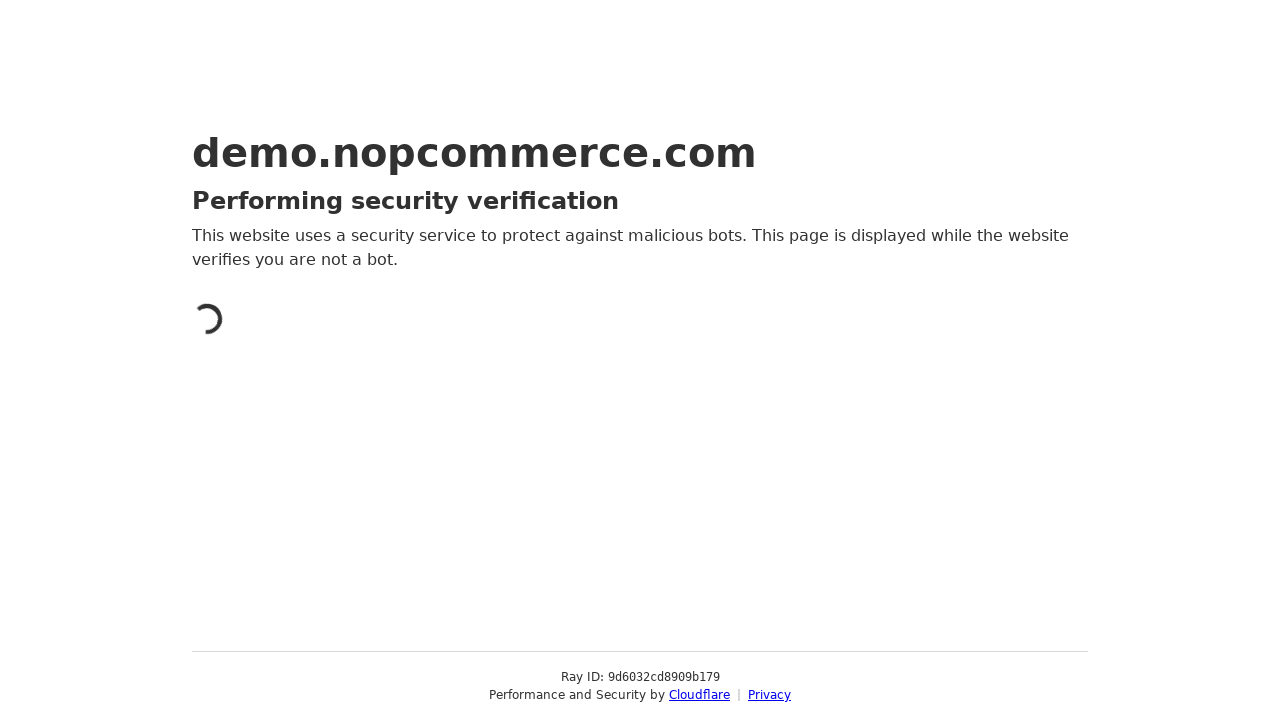

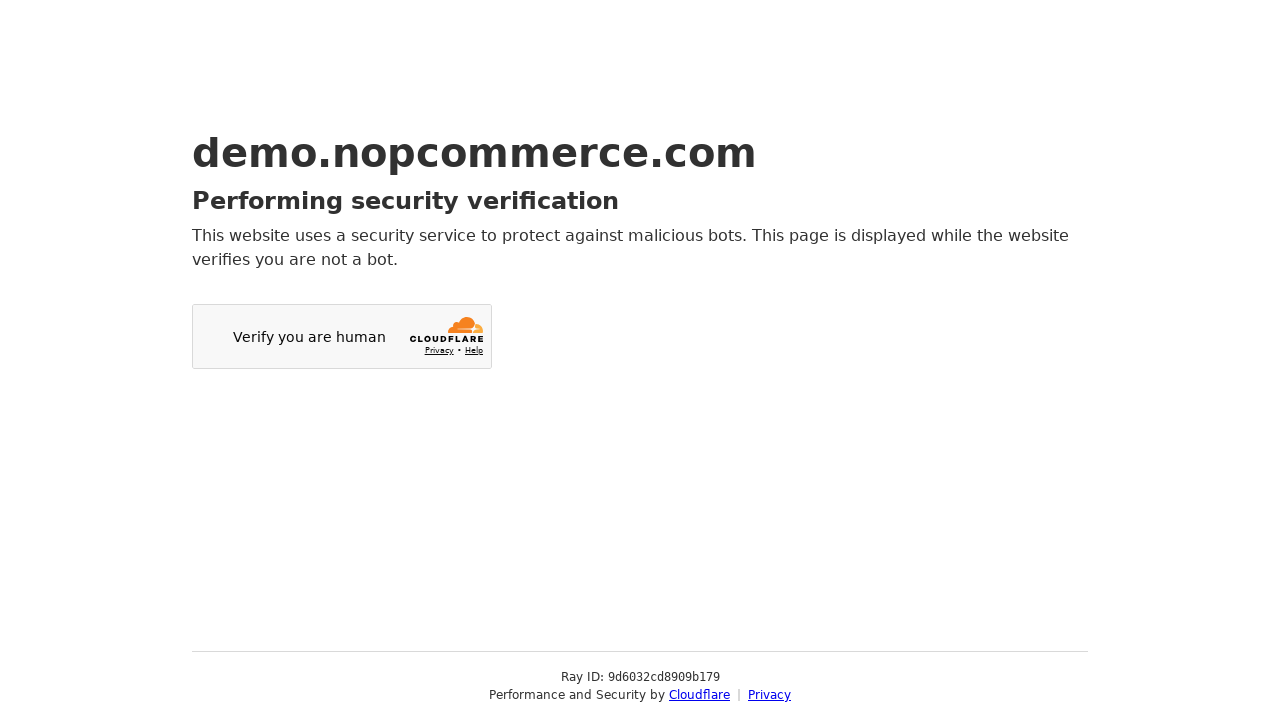